Tests switching between multiple browser windows by clicking a link that opens a new window, then switching between the windows and verifying page titles using index-based window handle access.

Starting URL: http://the-internet.herokuapp.com/windows

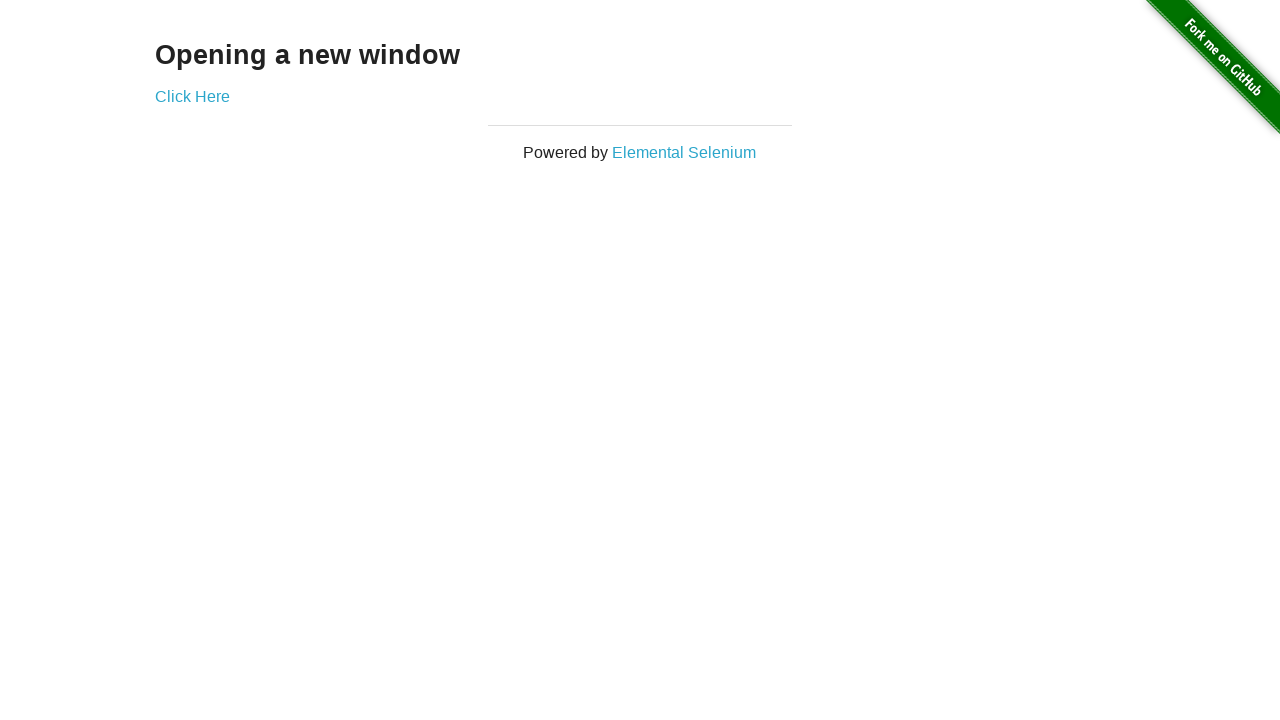

Clicked link to open new window at (192, 96) on .example a
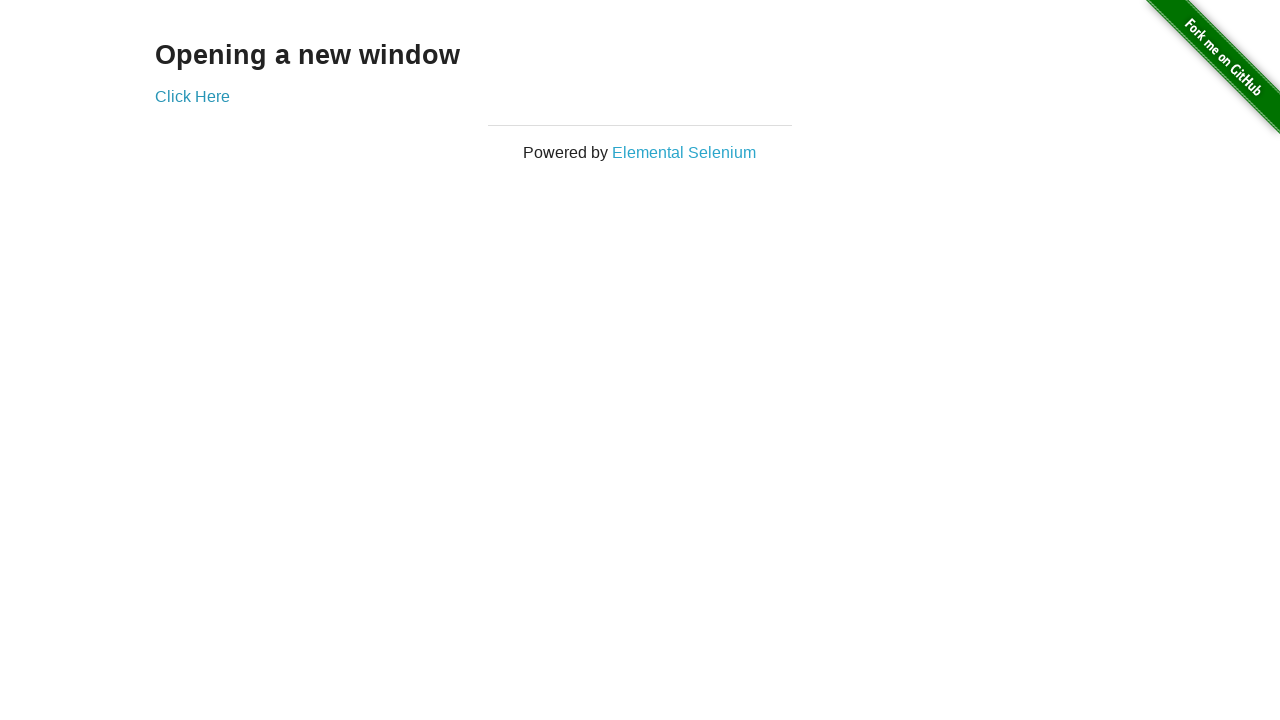

Captured new window page object
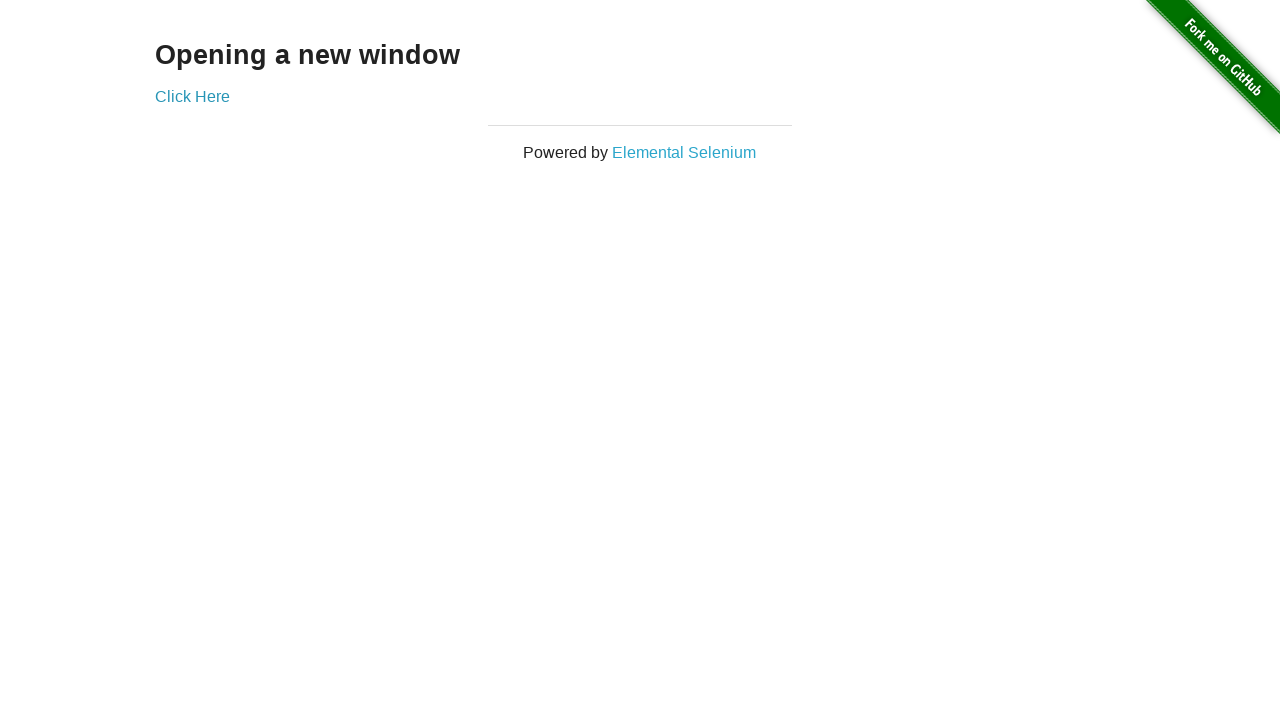

Verified original window title is not 'New Window'
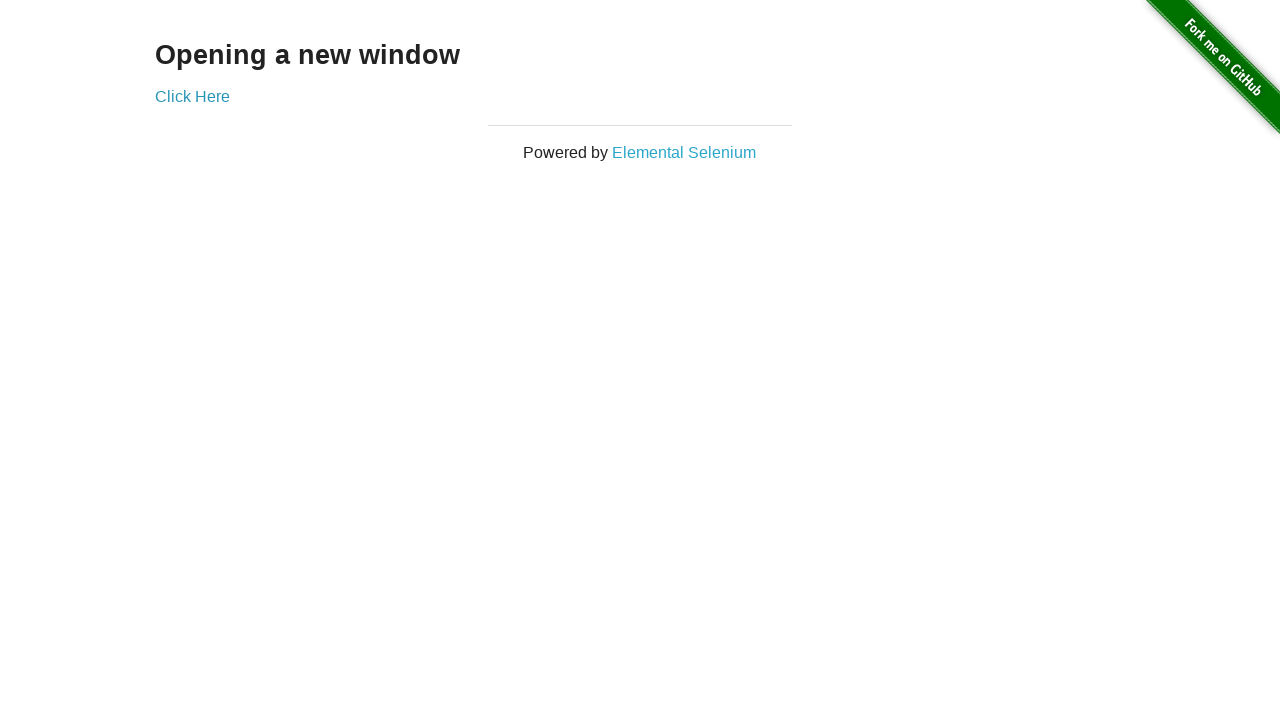

Waited for new window page to load
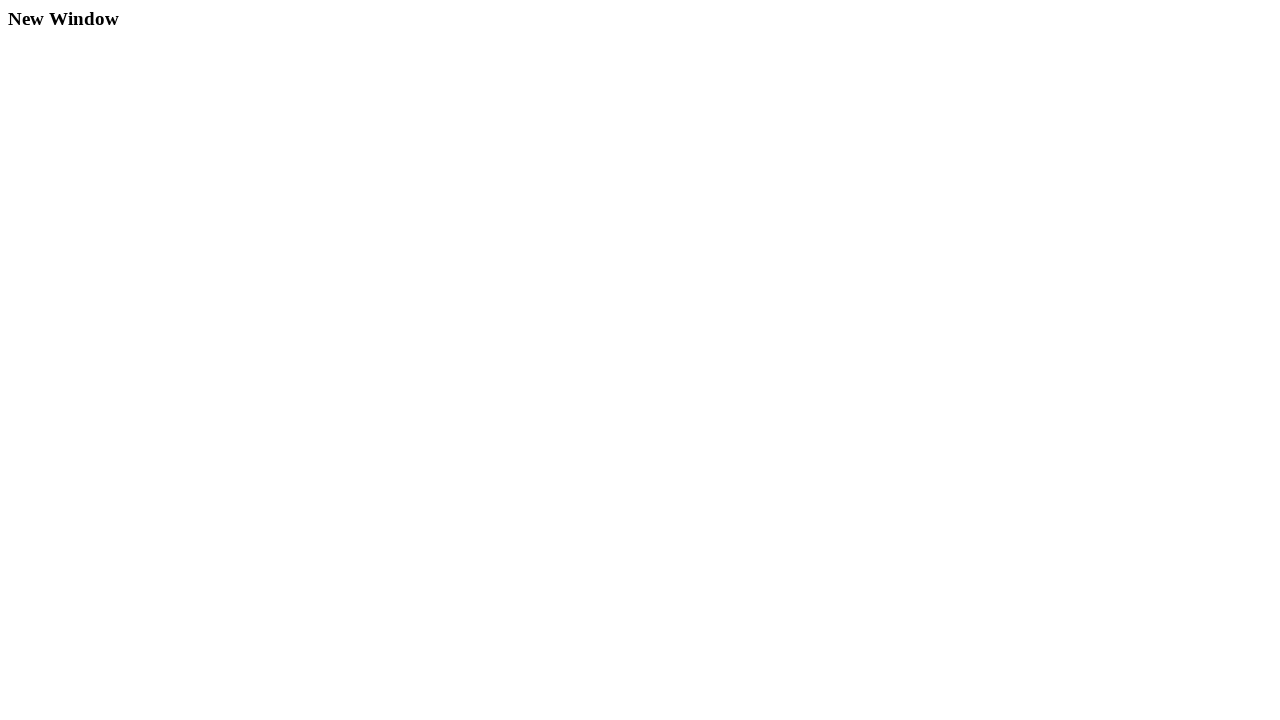

Verified new window title is 'New Window'
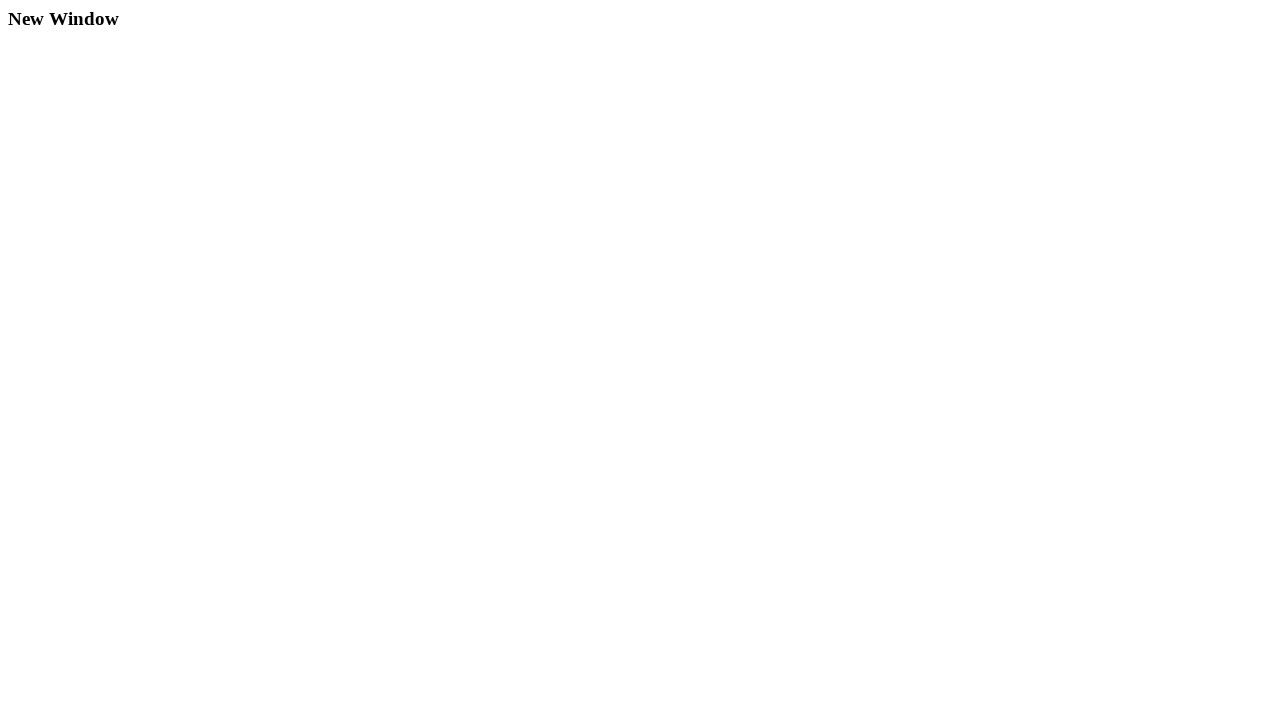

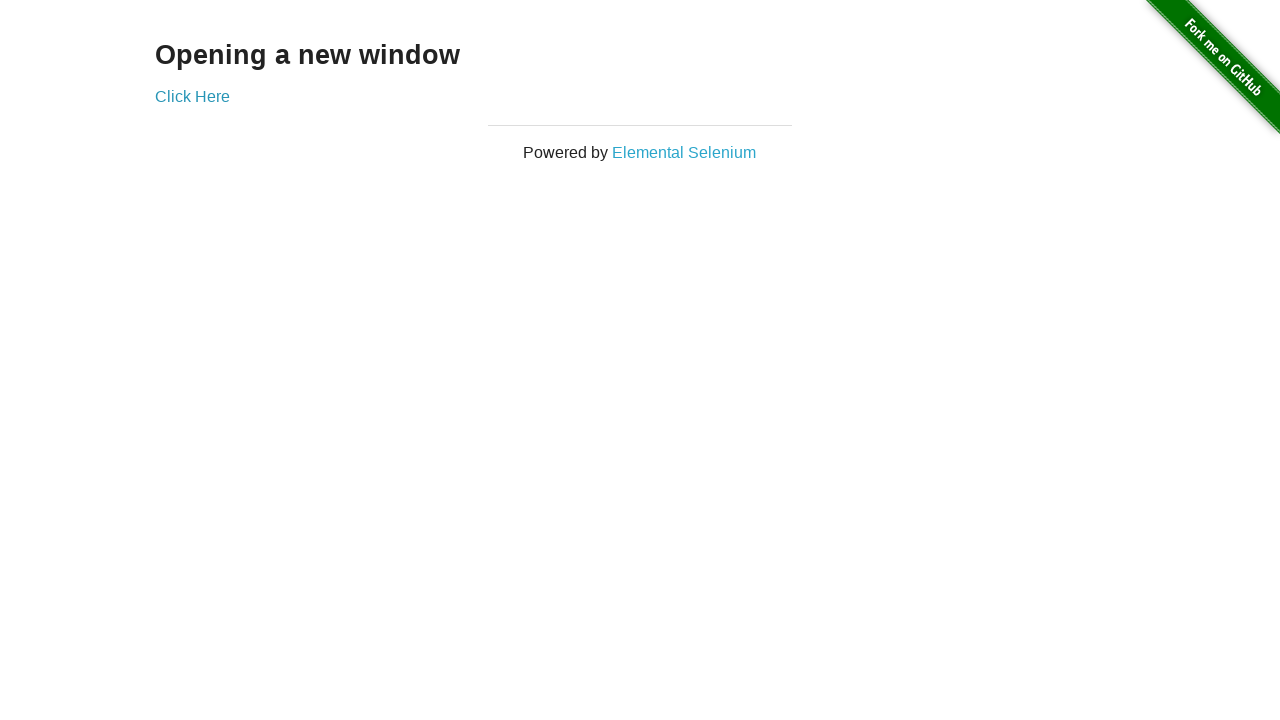